Tests multi-select dropdown functionality on Semantic UI demo page by selecting multiple items using keyboard navigation and then removing one selected item

Starting URL: https://semantic-ui.com/modules/dropdown.html

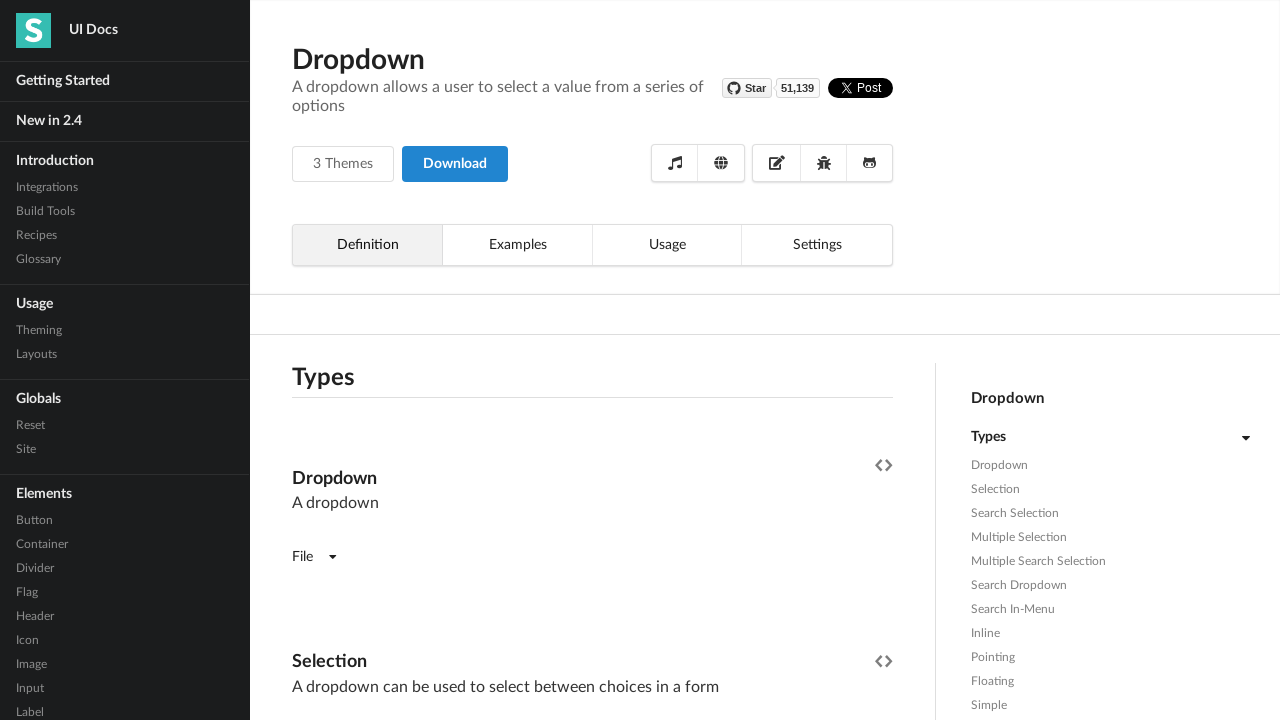

Clicked on multi-select dropdown (div-tag) at (592, 361) on xpath=//*[@class='ui fluid dropdown selection multiple']
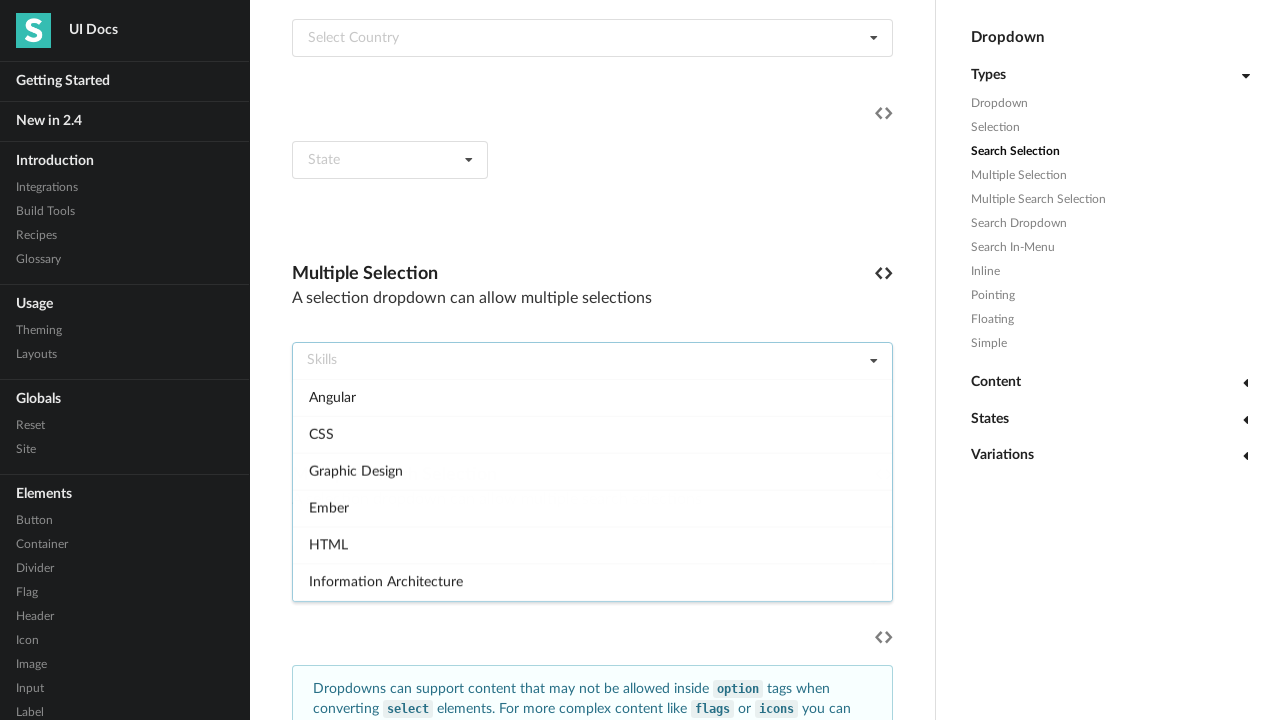

Dropdown menu became visible
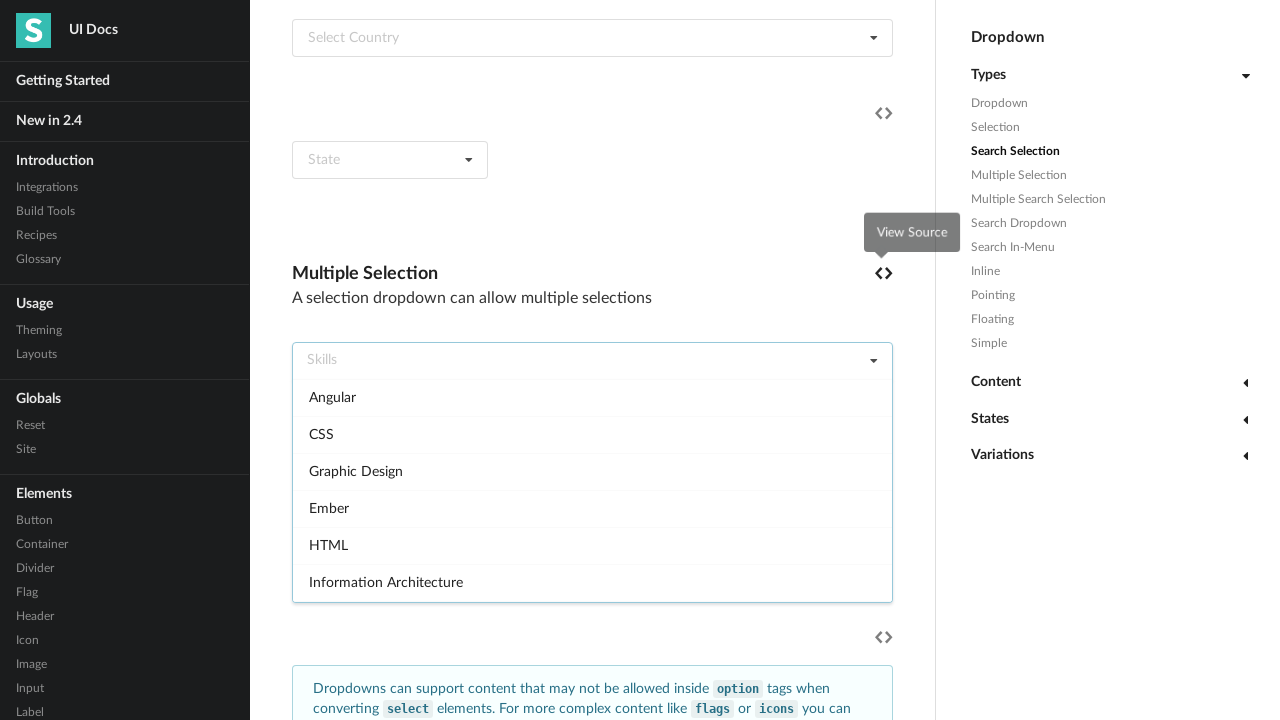

Typed 'c' to filter dropdown items
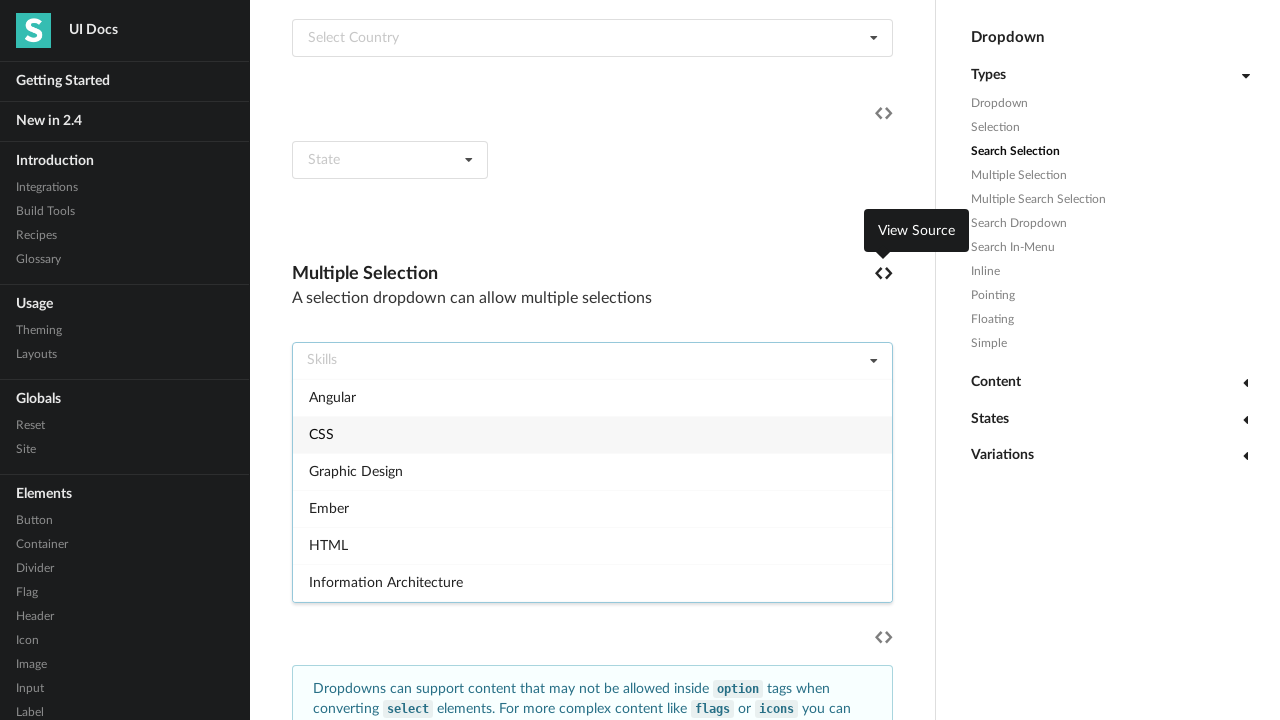

Waited for filter to process
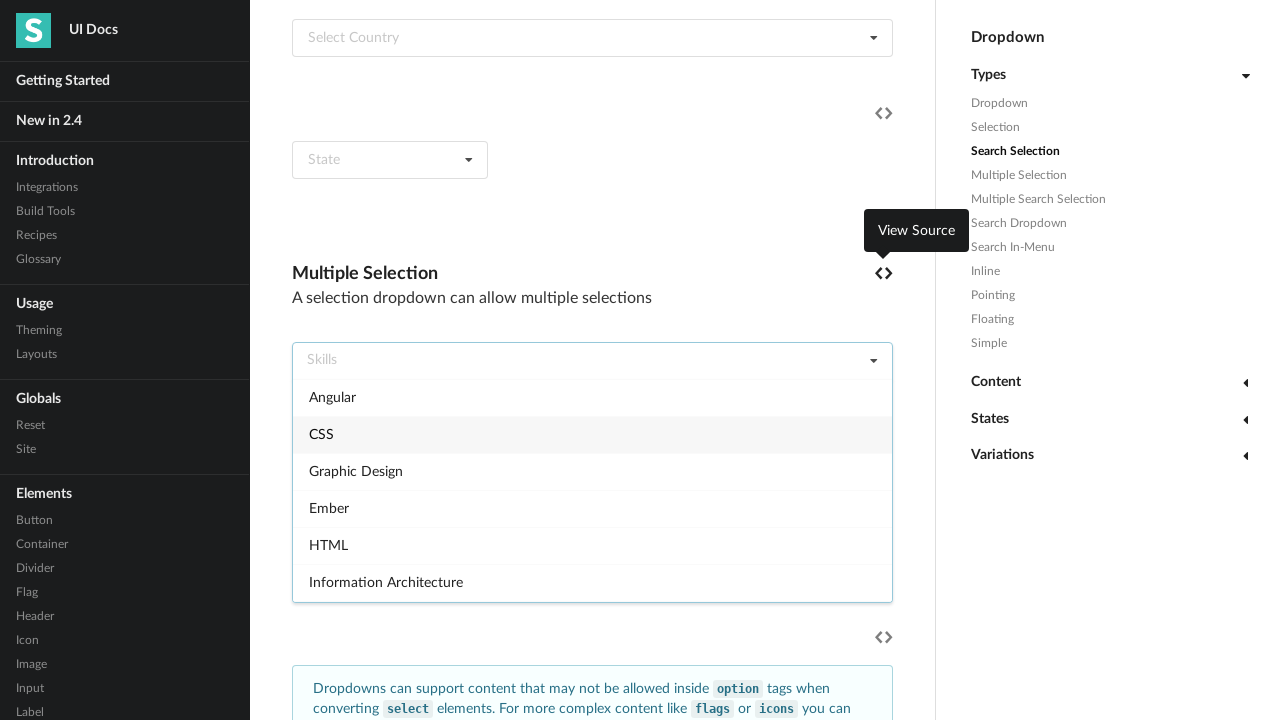

Pressed Enter to select first item starting with 'c'
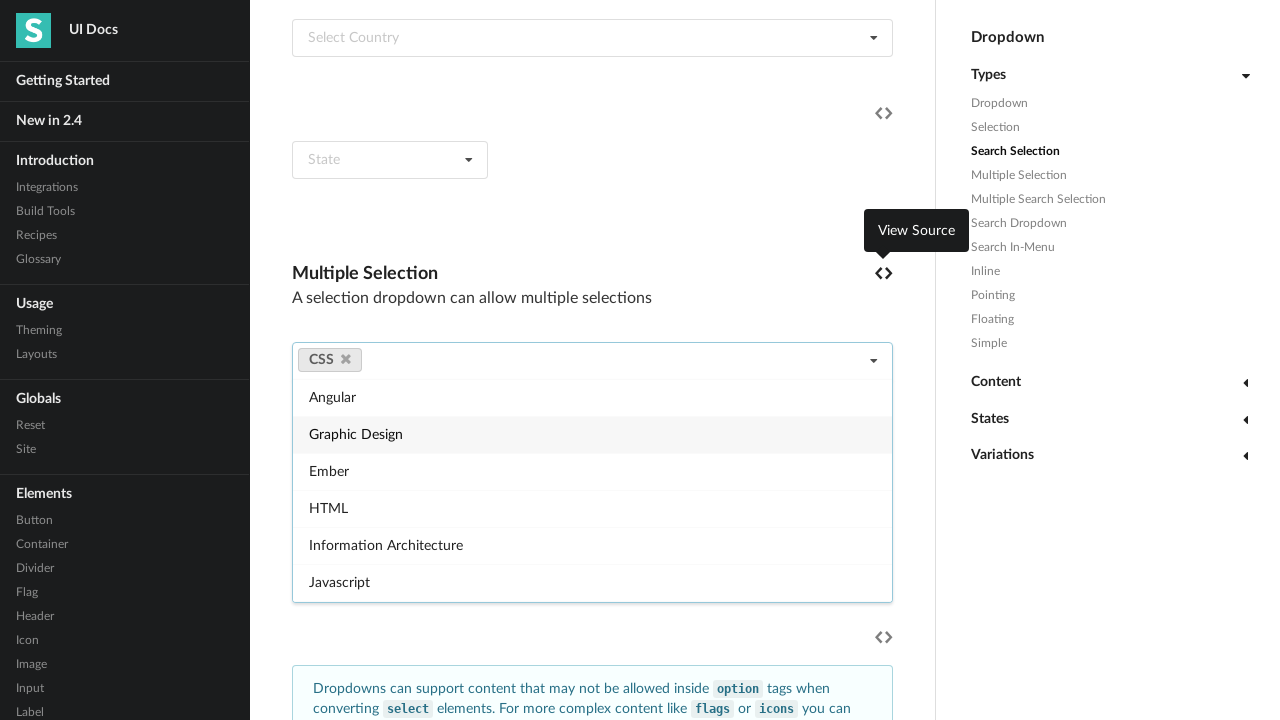

Typed 'g' to filter dropdown items
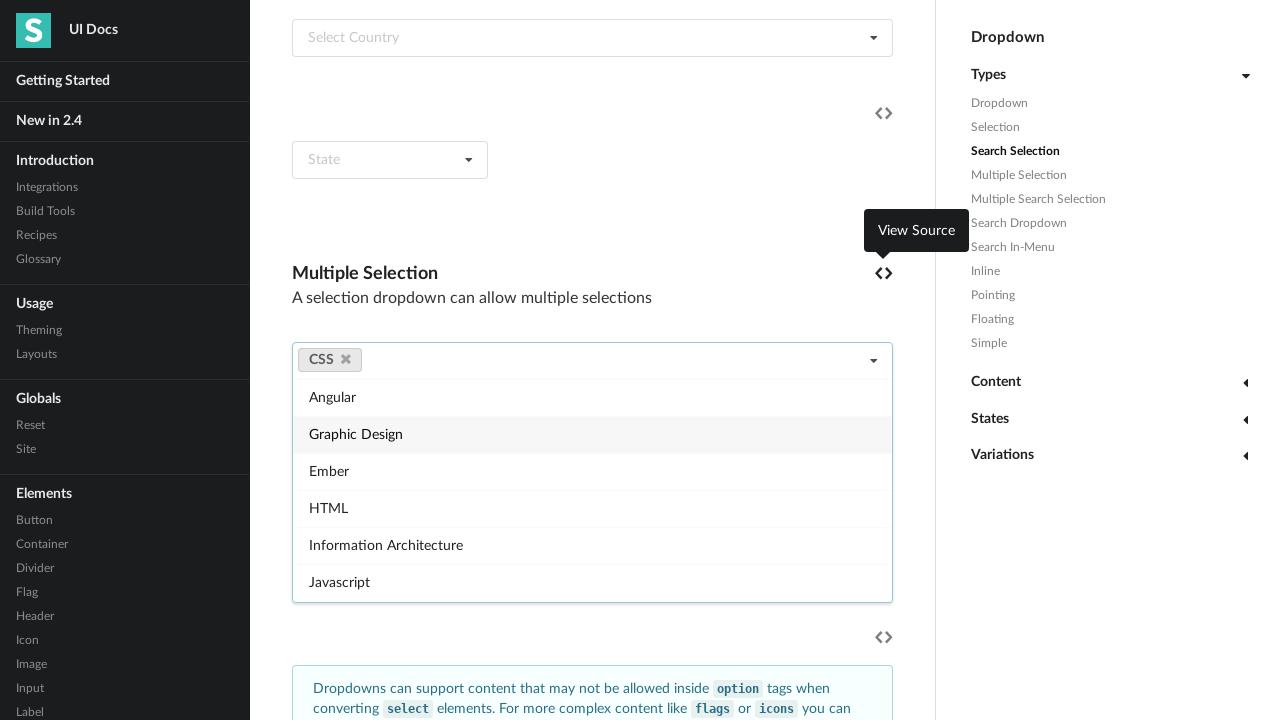

Waited for filter to process
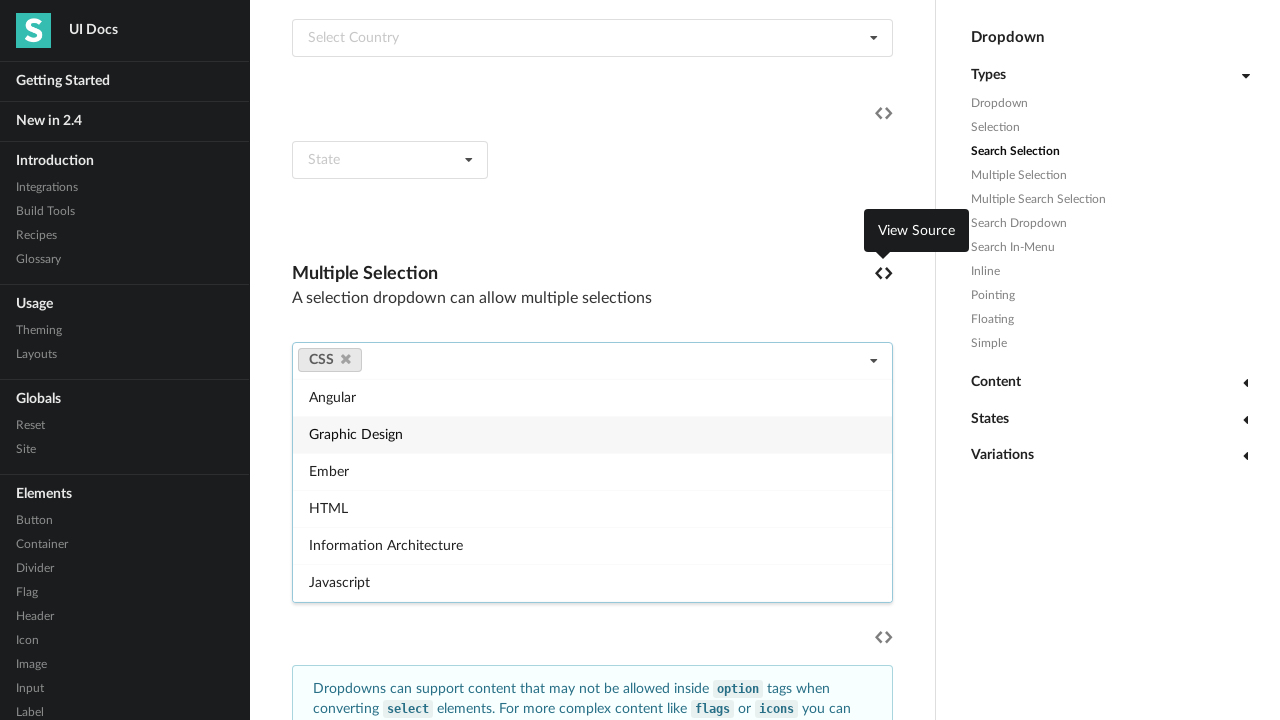

Pressed Enter to select first item starting with 'g'
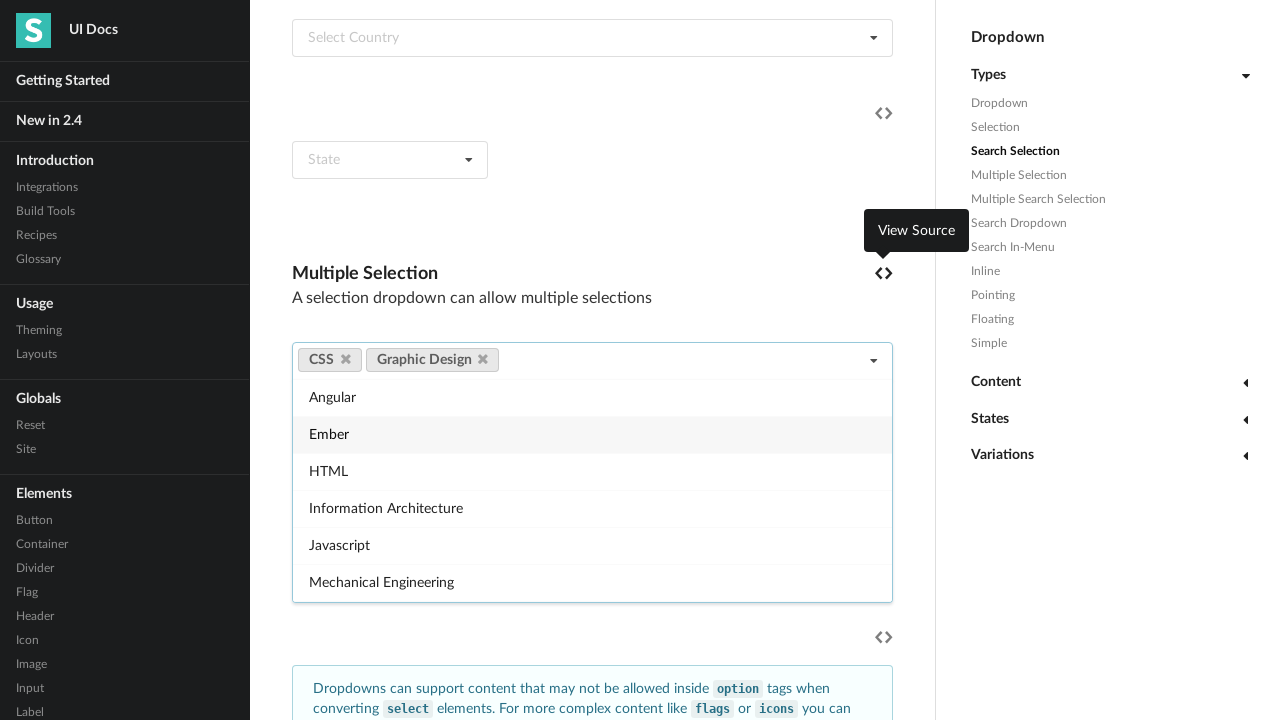

Pressed Escape to close dropdown
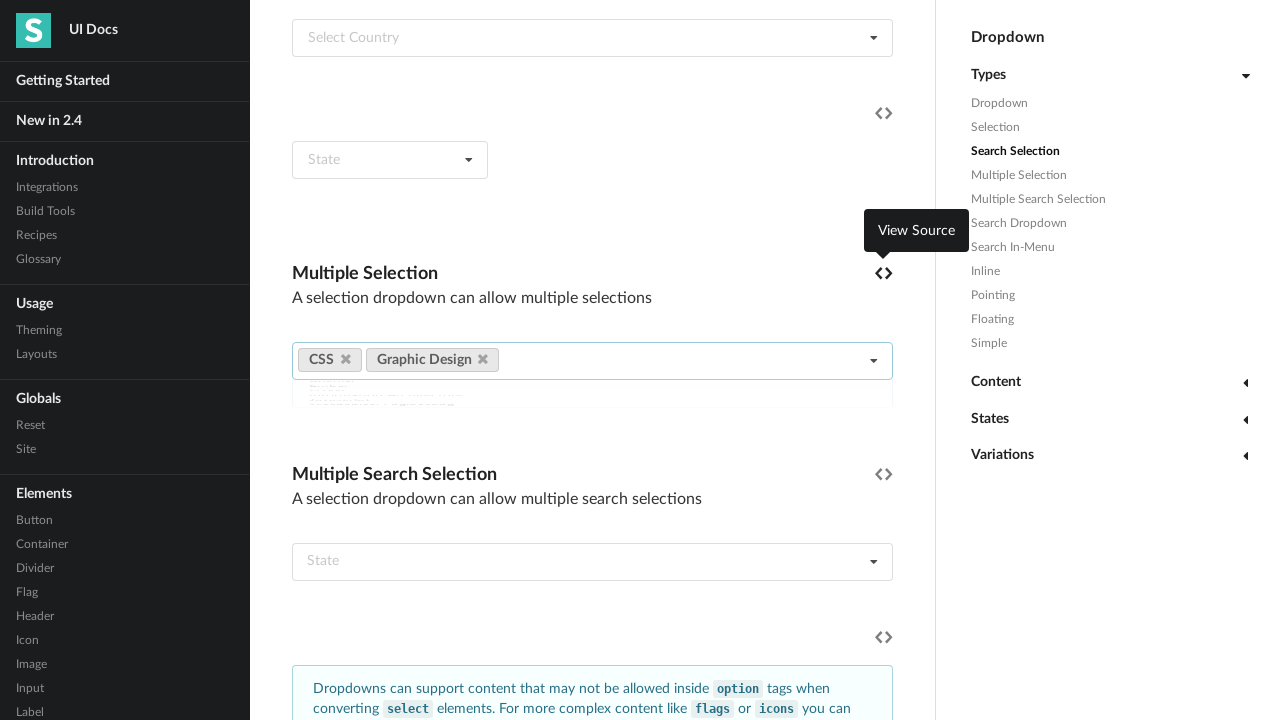

Waited for dropdown to close
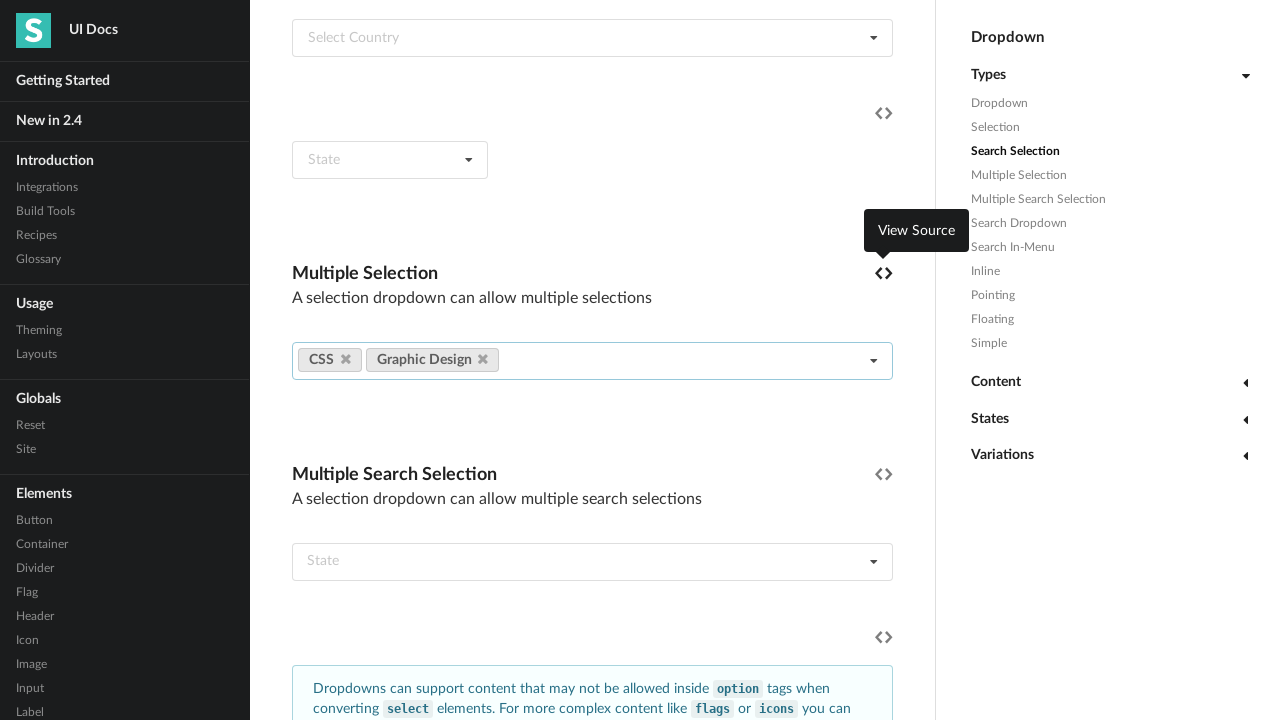

Clicked close icon on first selected item to remove it at (346, 359) on (//*[@class='ui label transition visible']/i)[1]
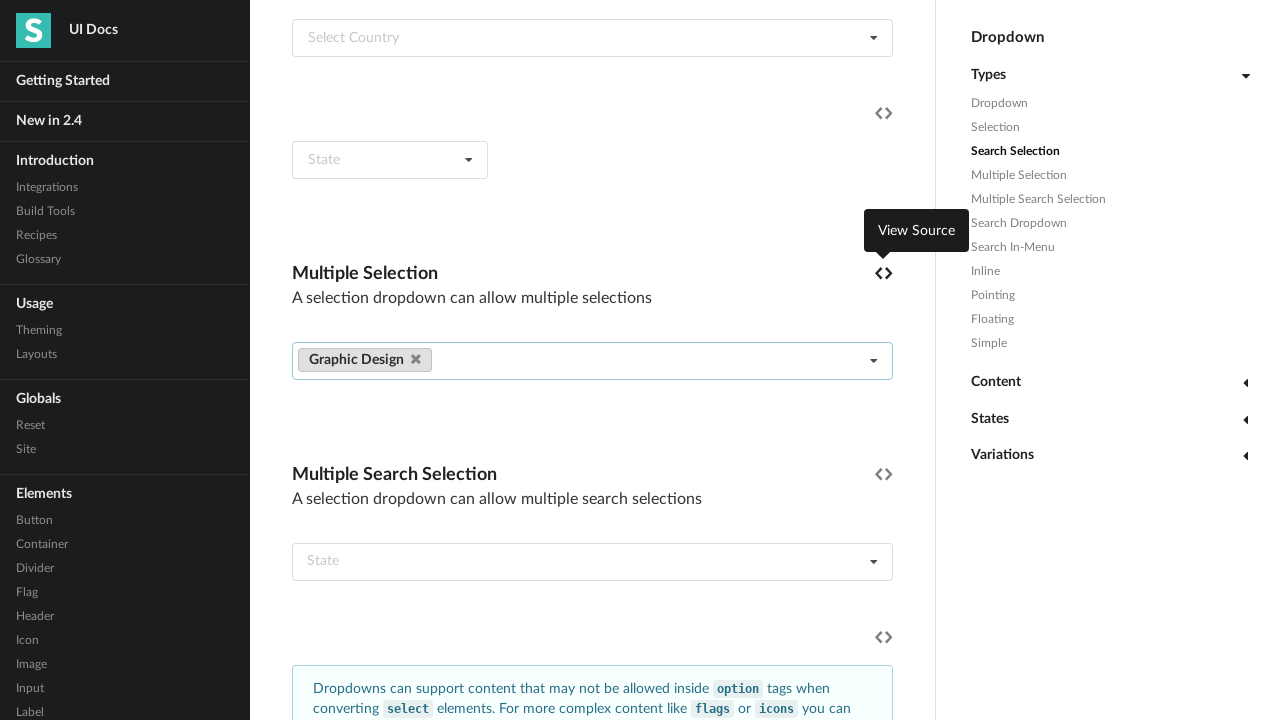

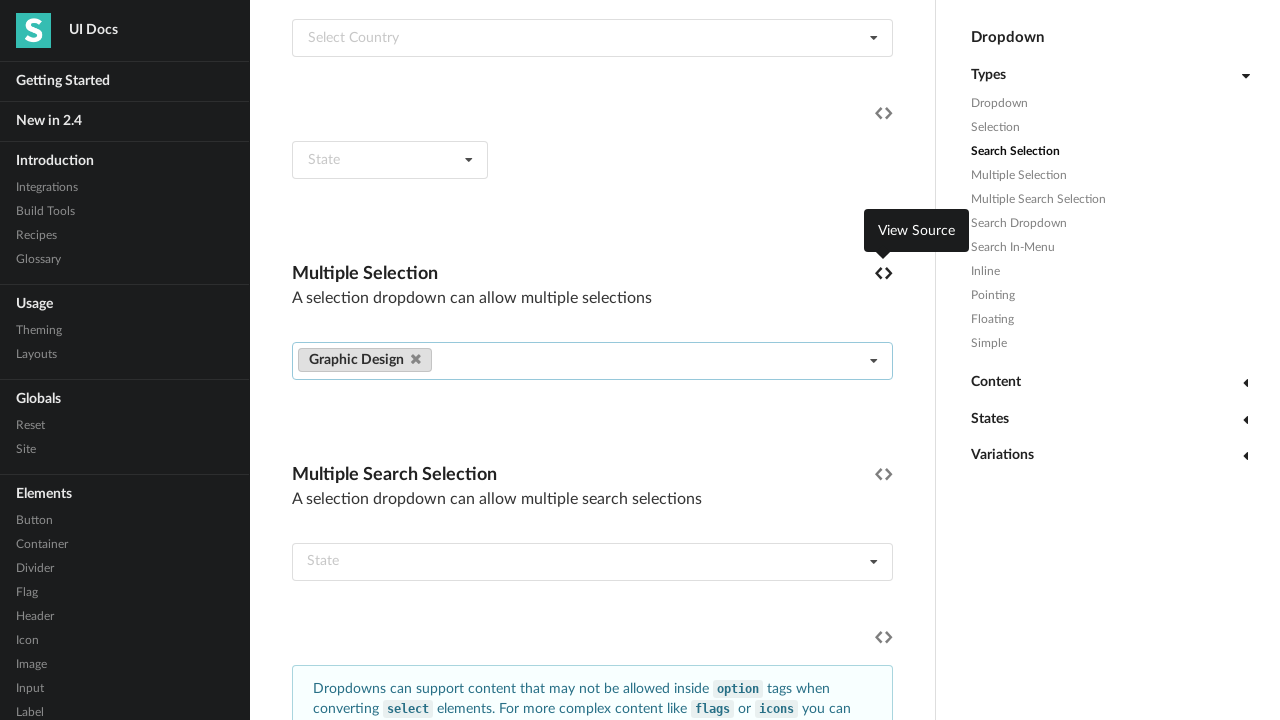